Tests conditional checkbox and radio selection by selecting only the "Gallstones" checkbox and "3-4 days" exercise radio button based on their values

Starting URL: https://automationfc.github.io/multiple-fields/

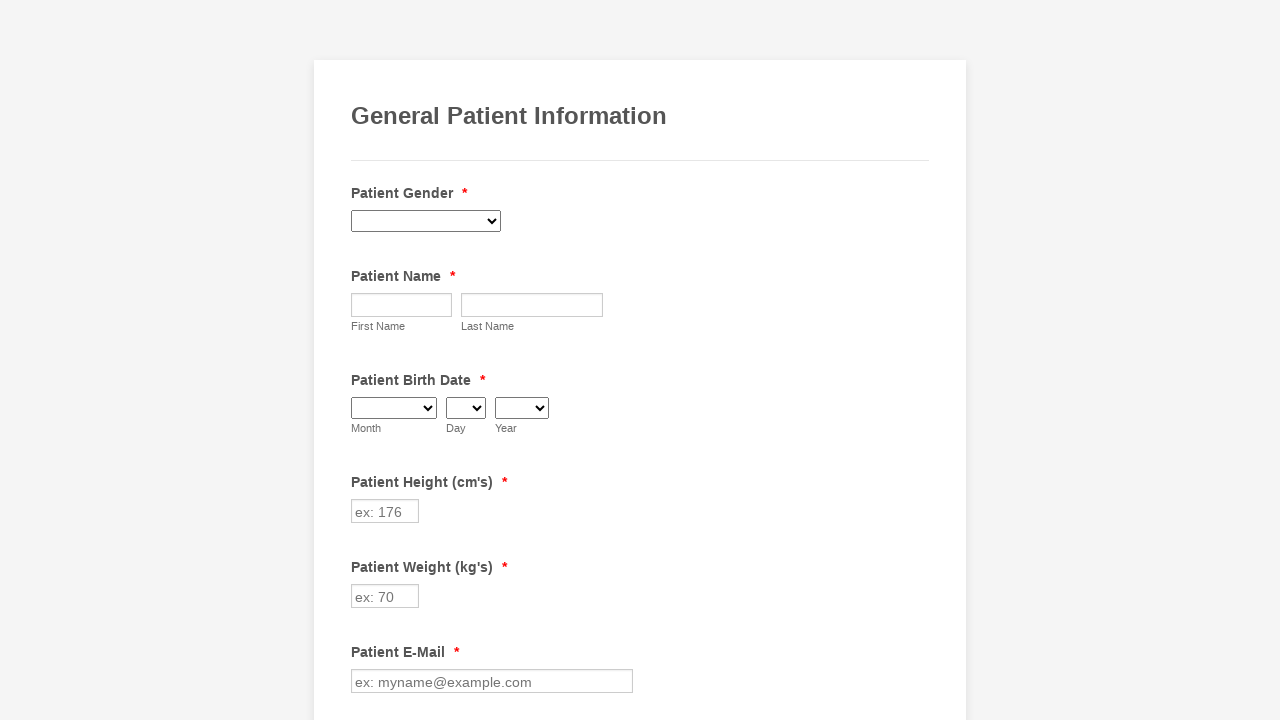

Waited for checkboxes to load
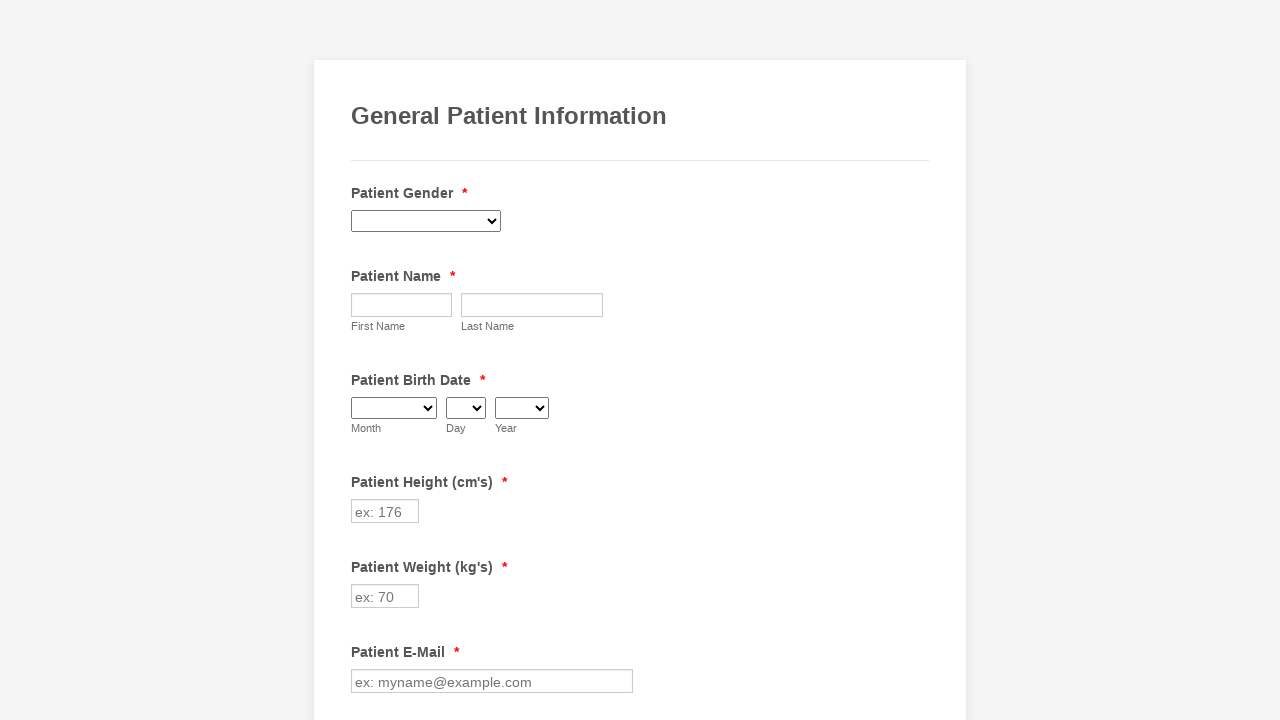

Located Gallstones checkbox element
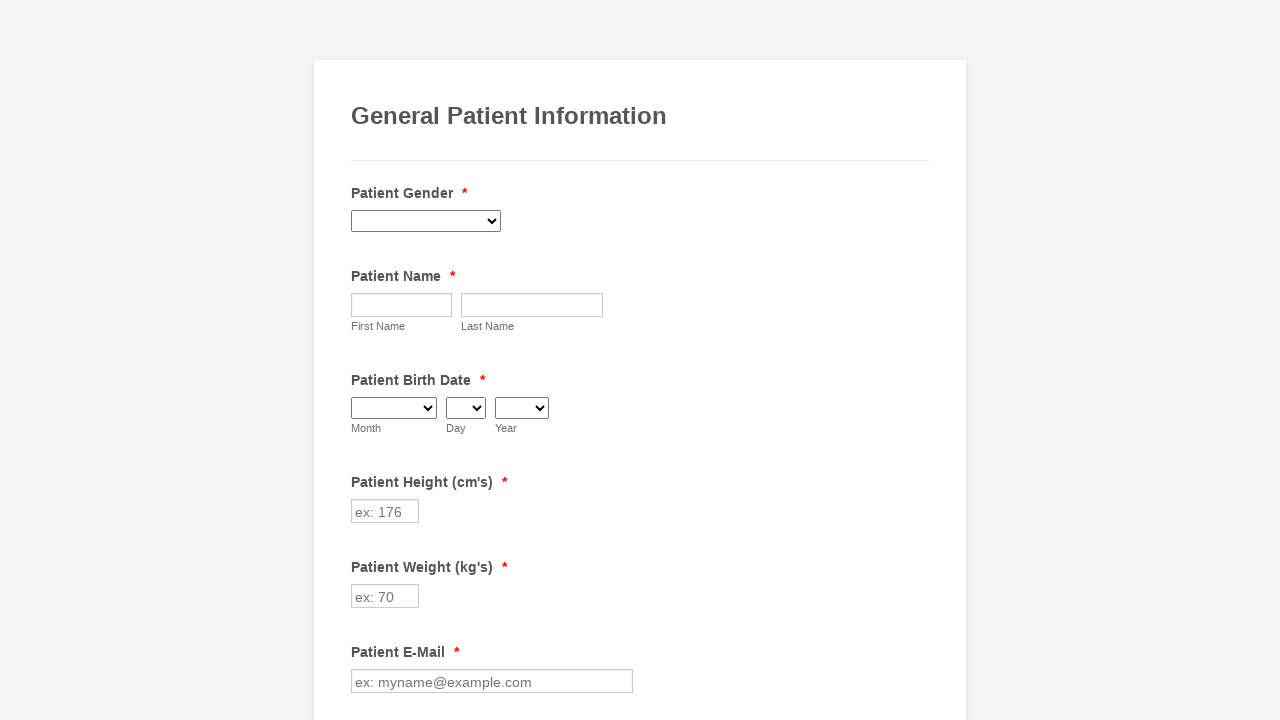

Clicked Gallstones checkbox to select it at (362, 360) on div.form-single-column input.form-checkbox[value='Gallstones']
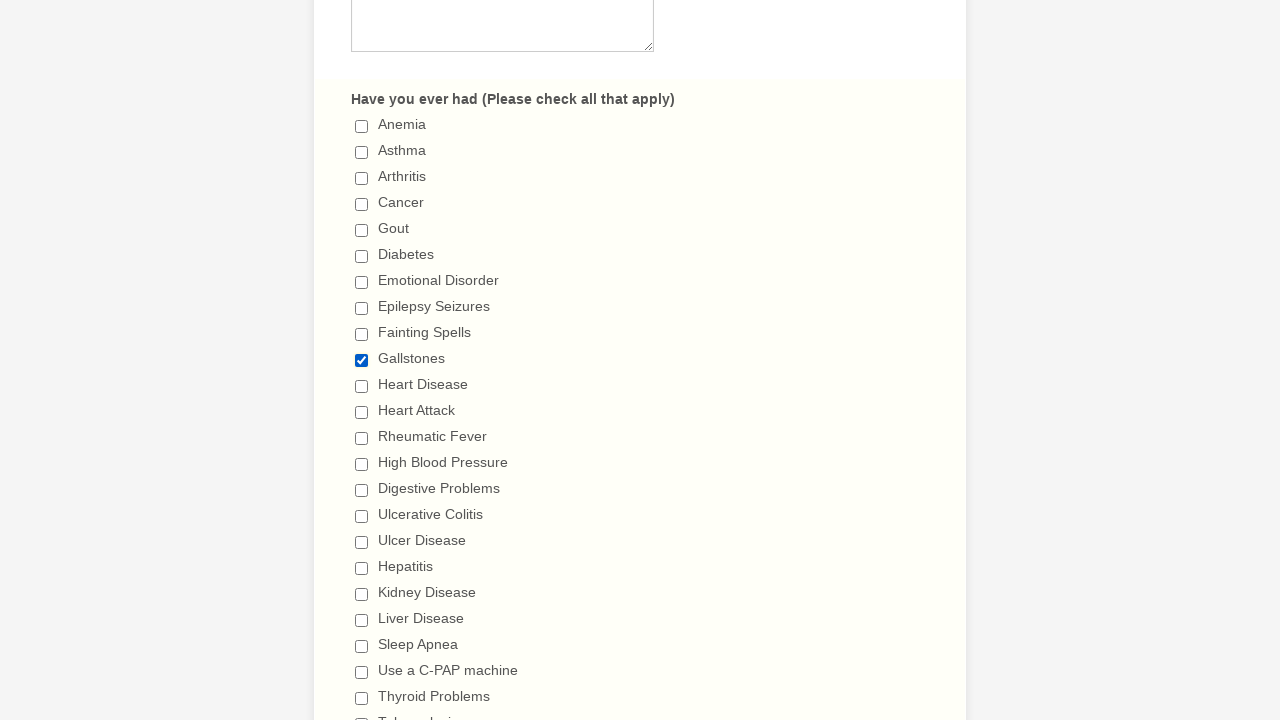

Verified Gallstones checkbox is selected
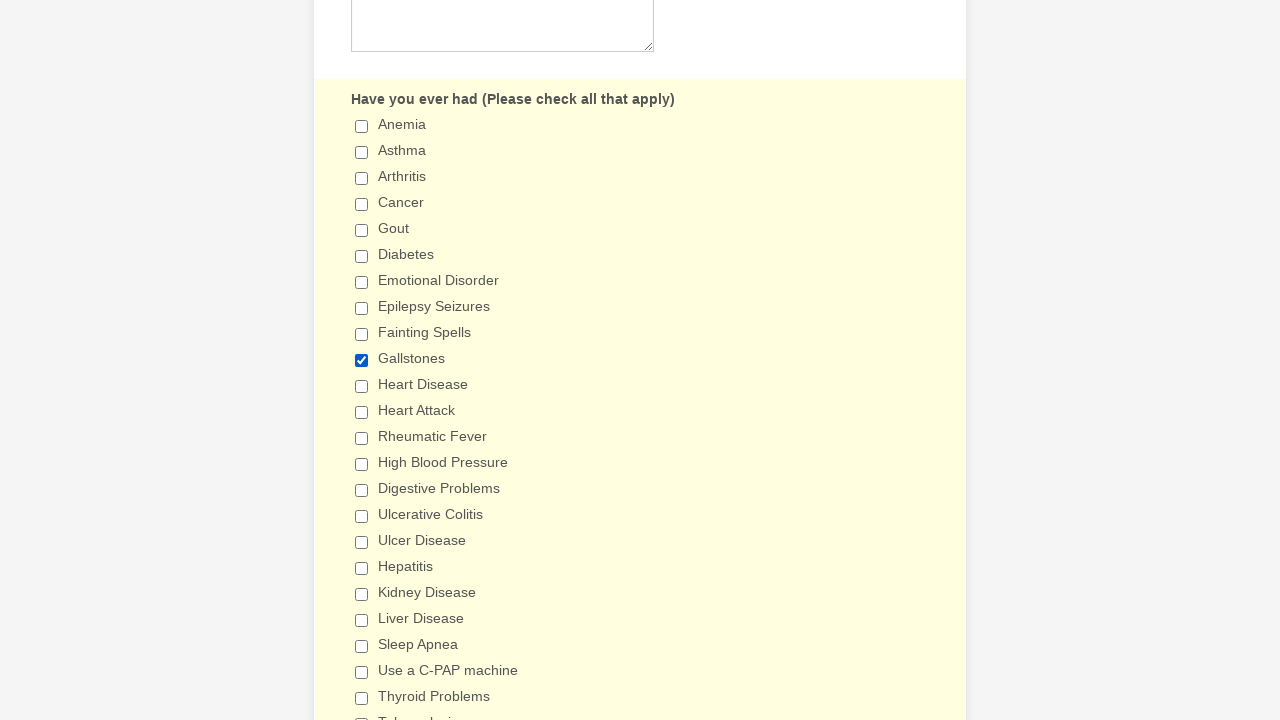

Located '3-4 days' exercise radio button element
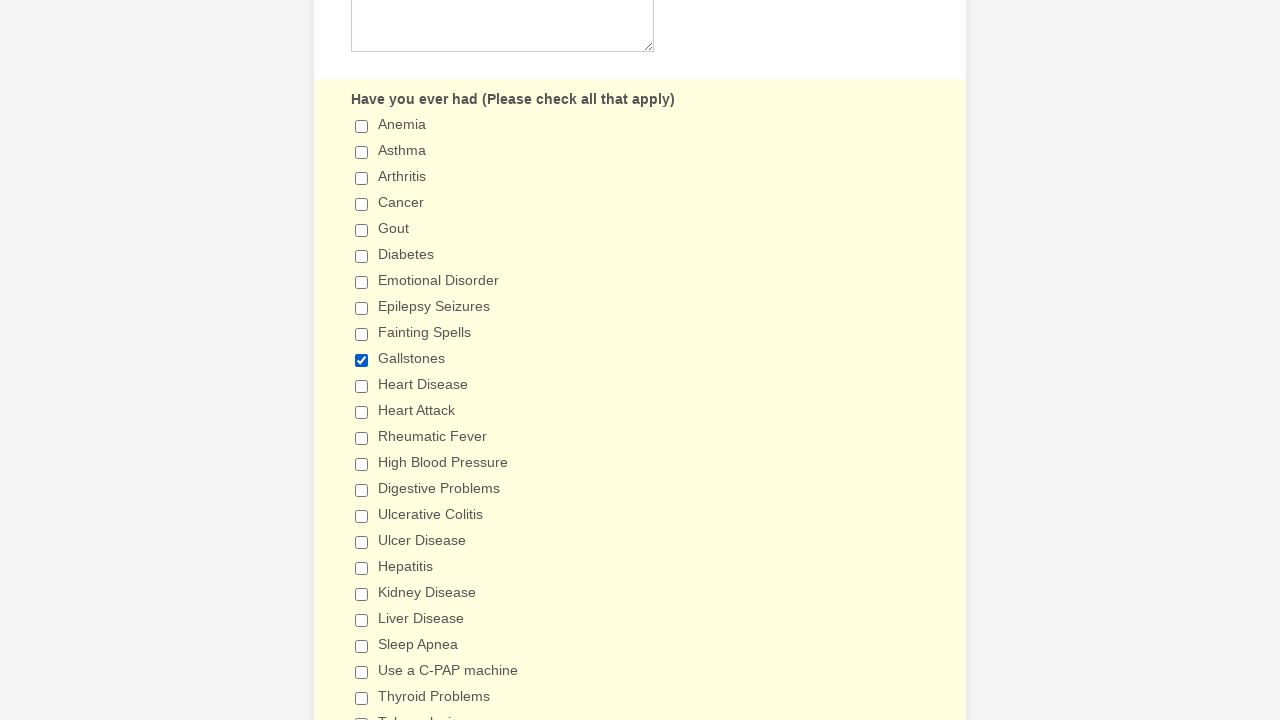

Clicked '3-4 days' exercise radio button to select it at (362, 361) on xpath=//label[contains(text(),'Exercise')]/following-sibling::div//input[@type='
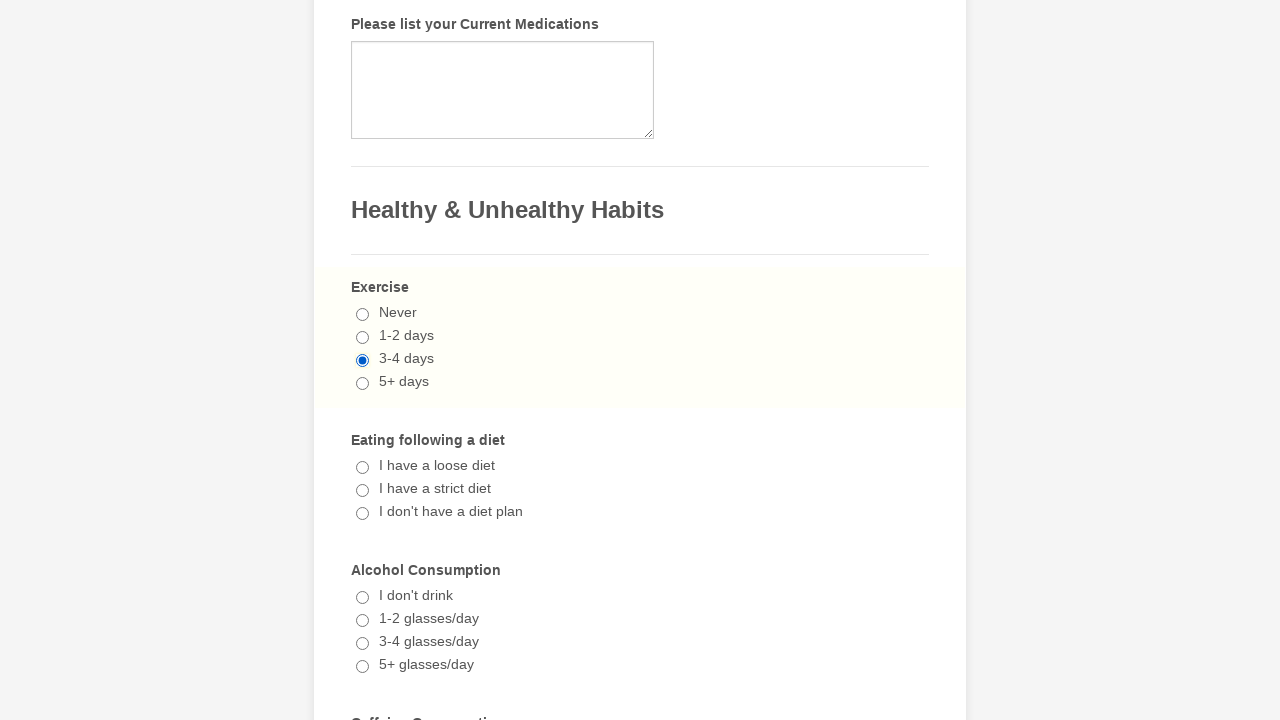

Verified '3-4 days' exercise radio button is selected
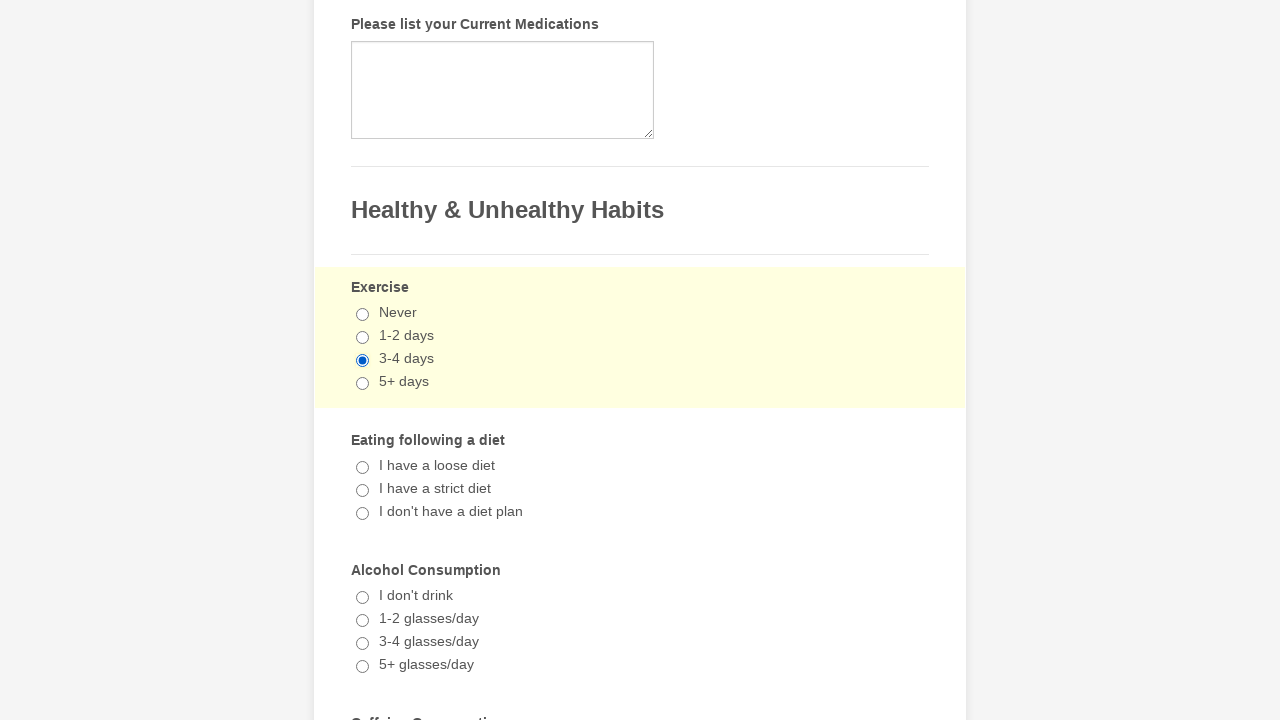

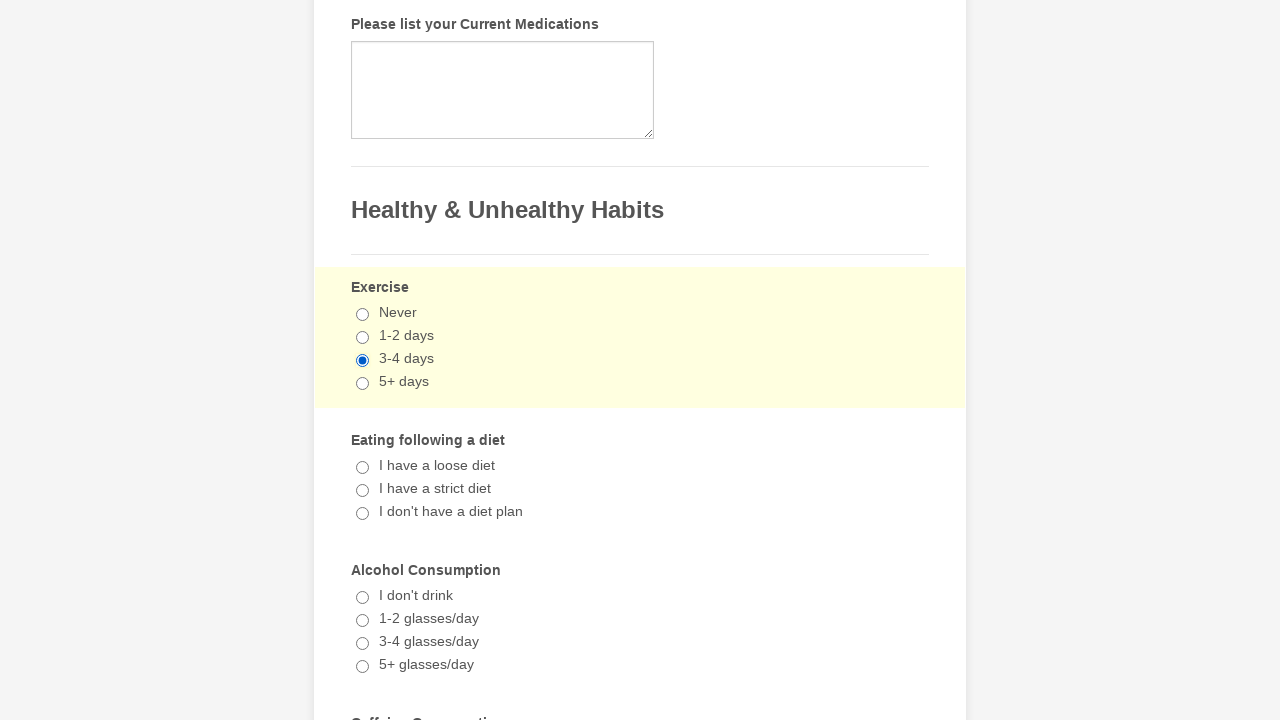